Tests that the "Click Me" button is visible on the page

Starting URL: https://demoqa.com/buttons

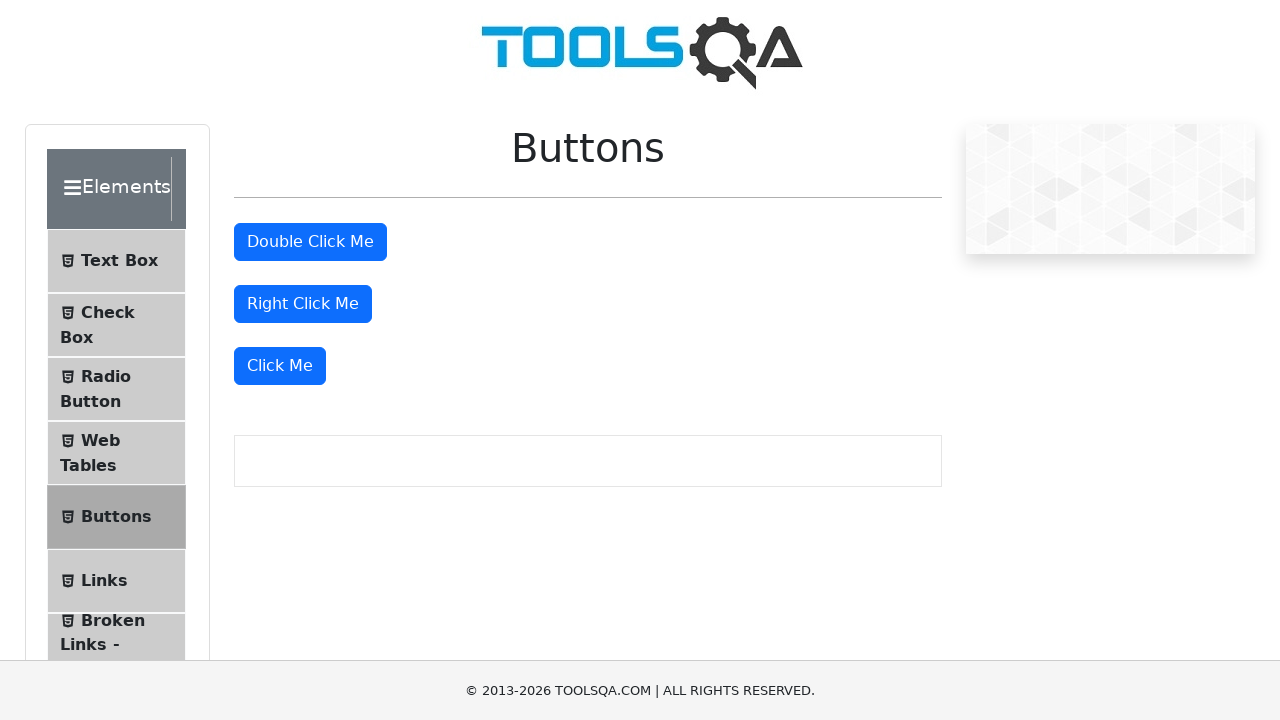

Navigated to DemoQA buttons page
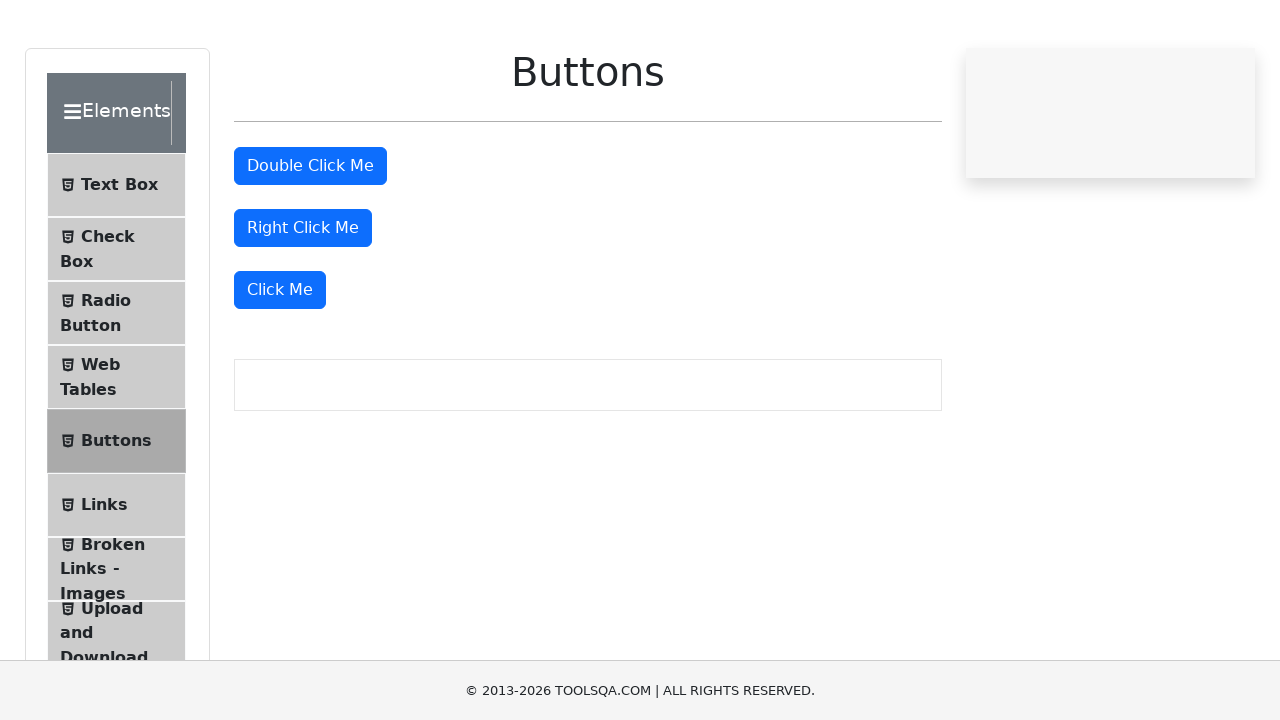

Located 'Click Me' button element
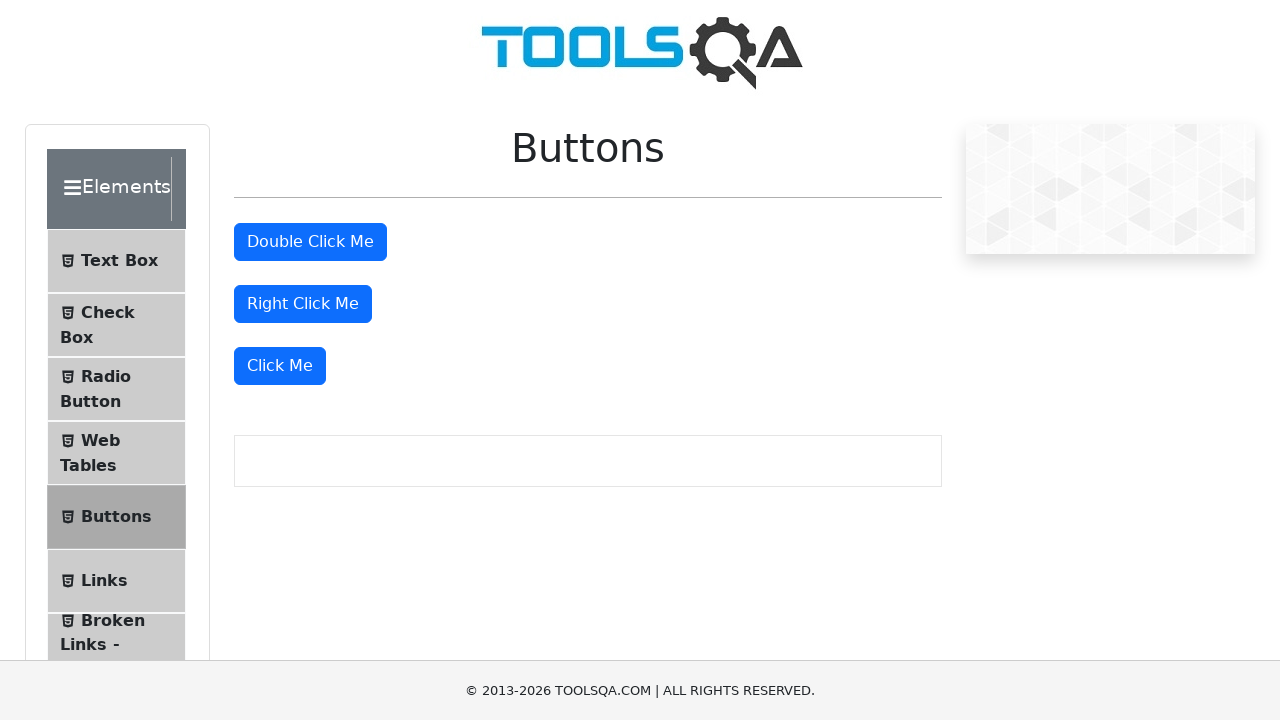

Verified 'Click Me' button is visible on the page
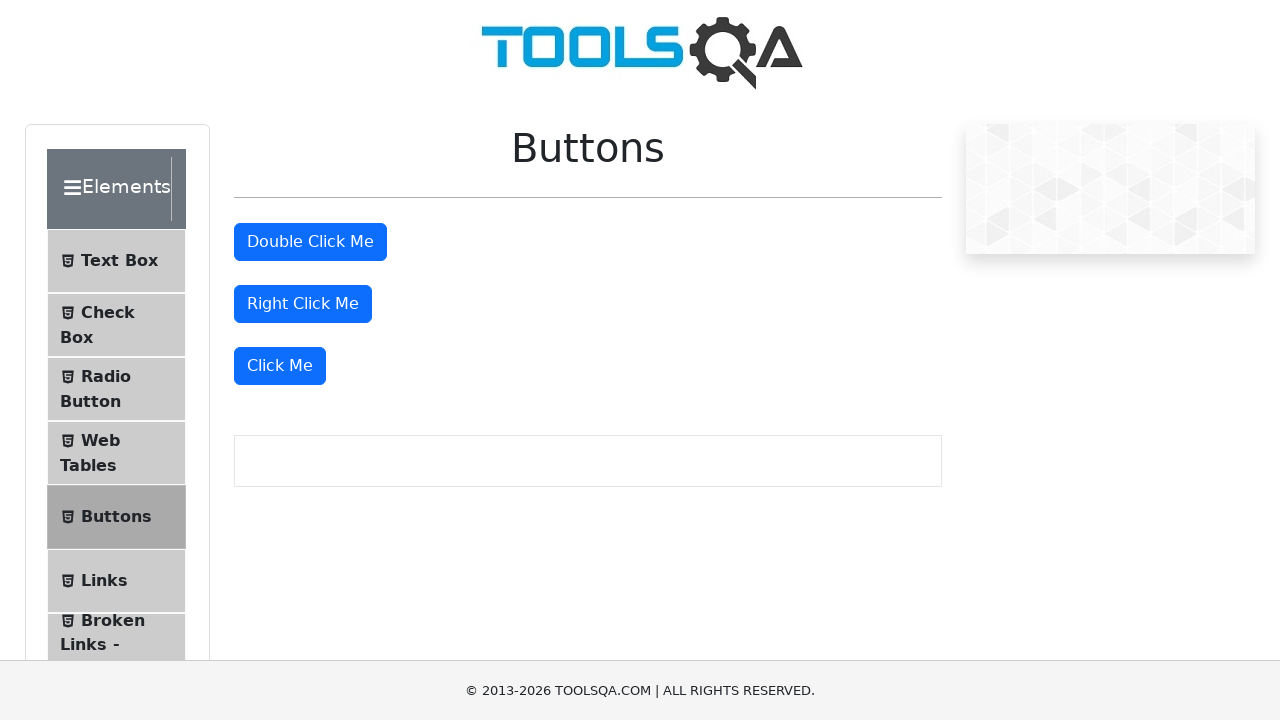

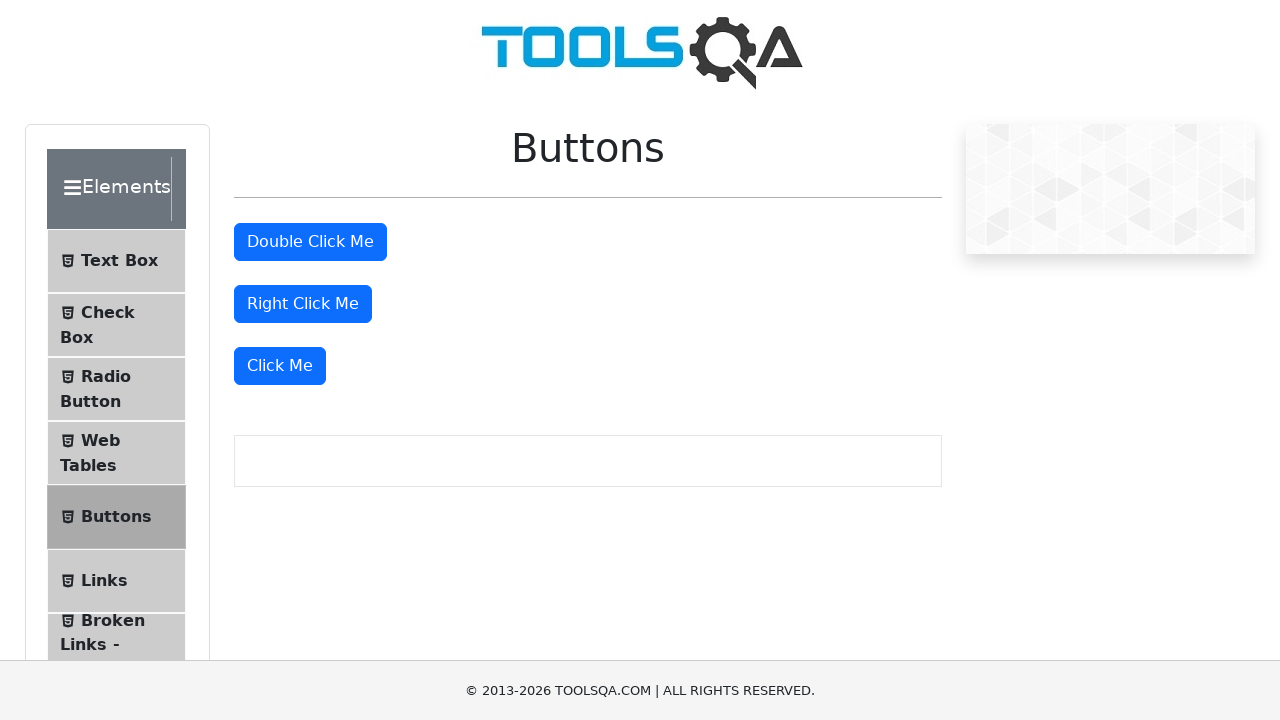